Tests the search functionality on the Quebec National Assembly press conference archive by filling in keywords, selecting news type, entering date ranges, and submitting the search form to view filtered results.

Starting URL: https://assnat.qc.ca/fr/actualites-salle-presse/conferences-points-presse/index.html

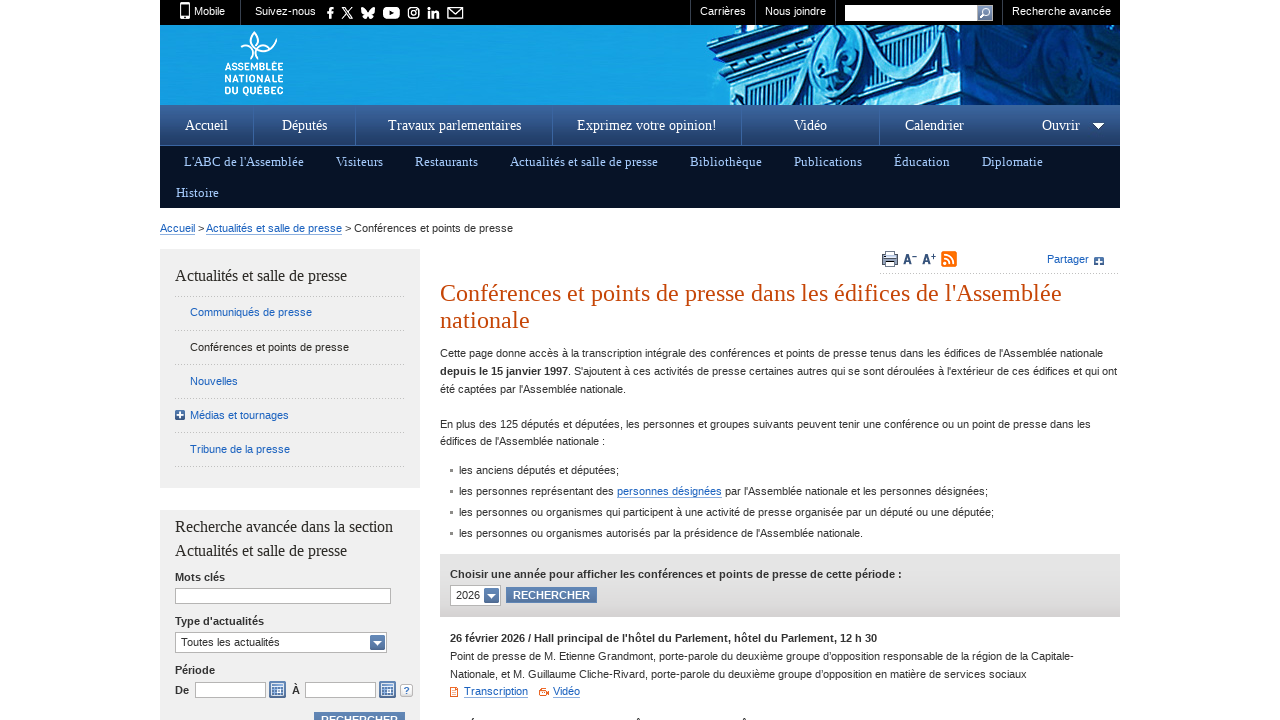

Filled keywords field with 'covid' on #ctl00_ColGauche_RechercheActualitesSallePresse_txtMotsCles
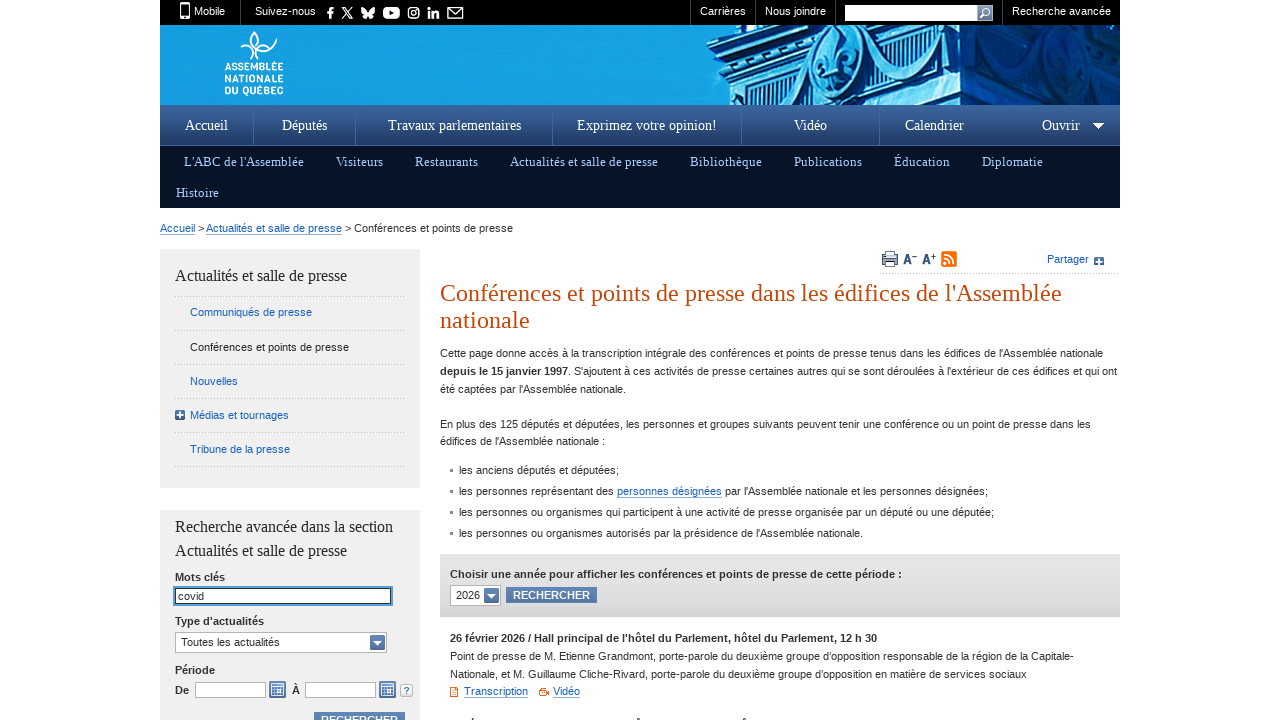

Waited 1 second for page to process
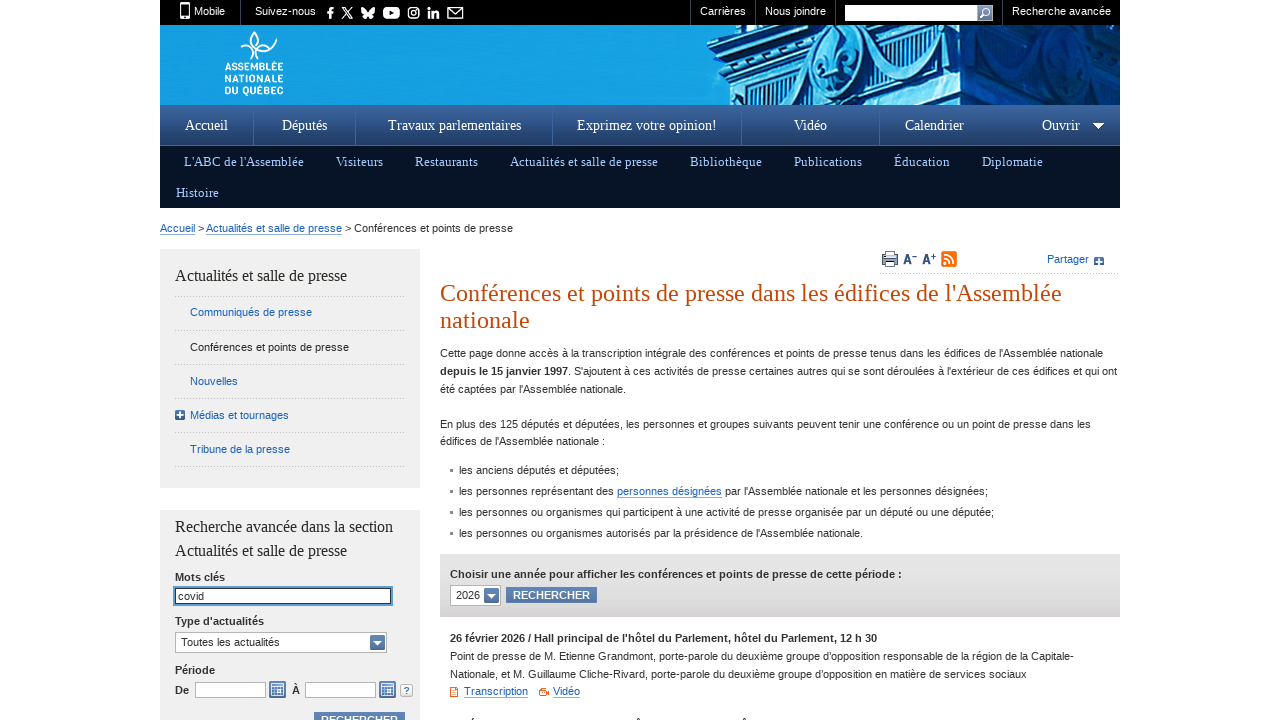

Selected 'Conférences et points de presse' from news type dropdown on #ctl00_ColGauche_RechercheActualitesSallePresse_ddlChoixTypeActualite
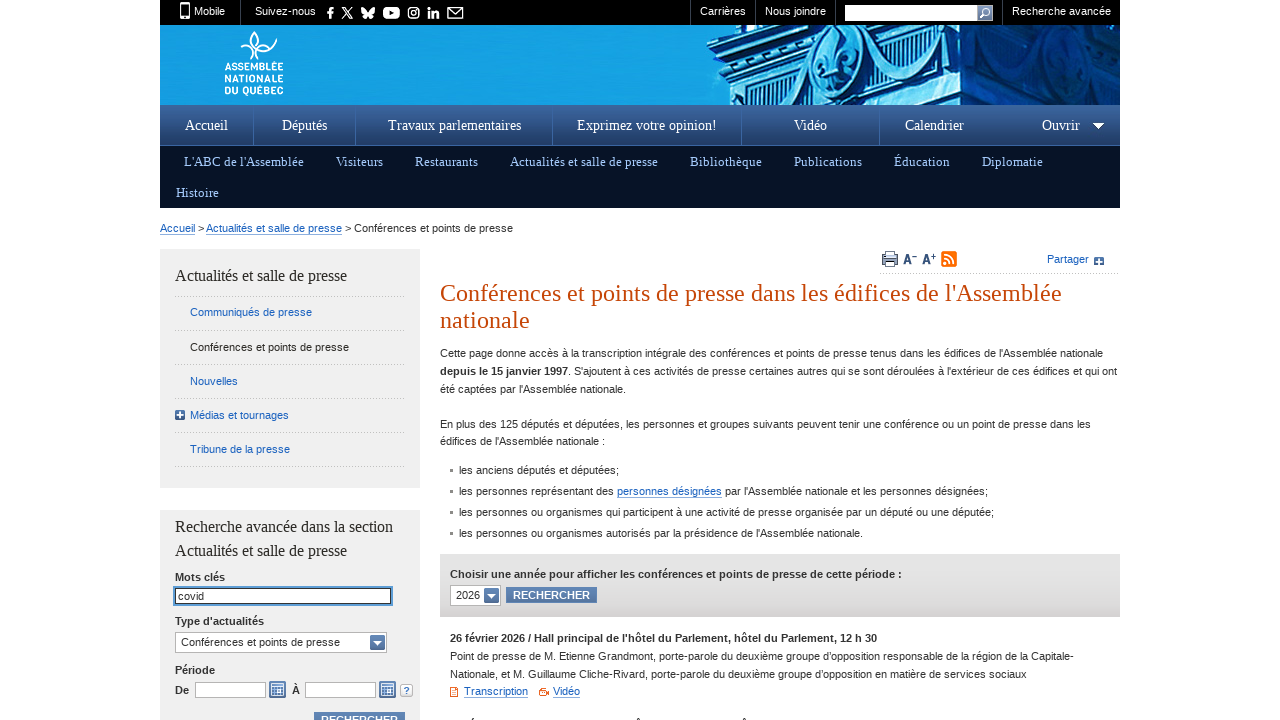

Waited 1 second for page to process
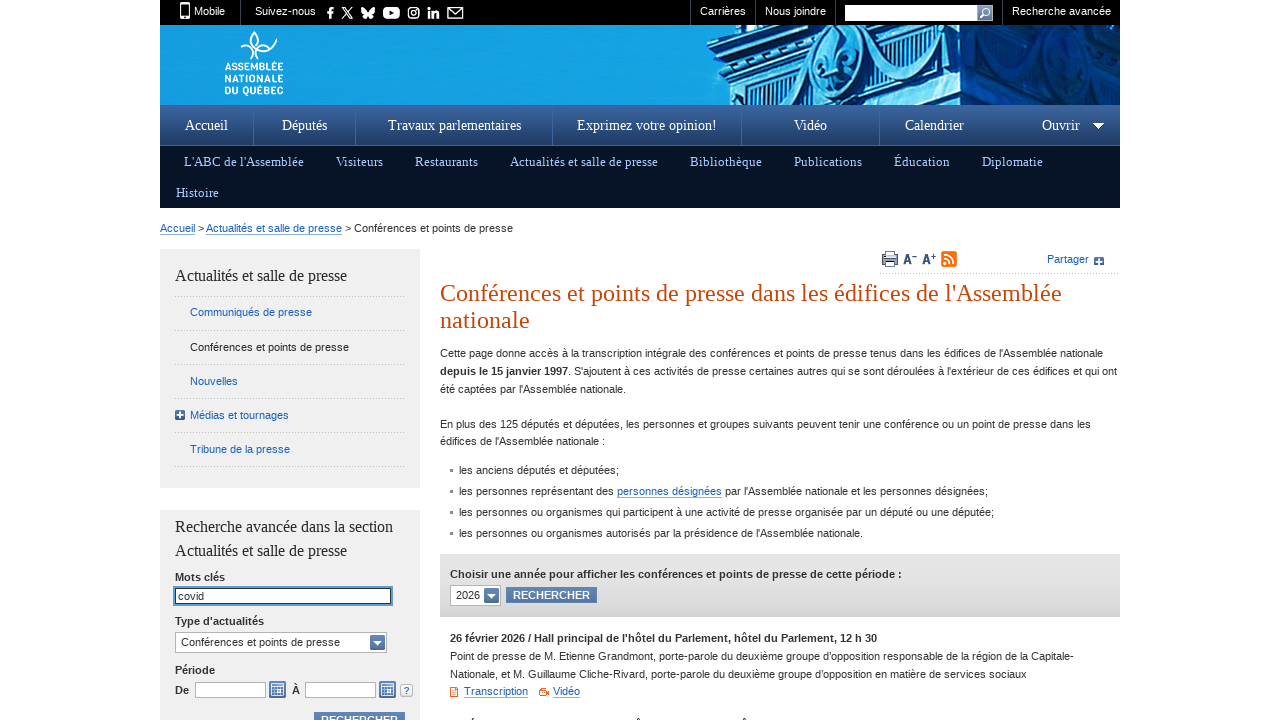

Clicked on start date input field at (230, 690) on input[name='ctl00$ColGauche$RechercheActualitesSallePresse$txtDateDebut']
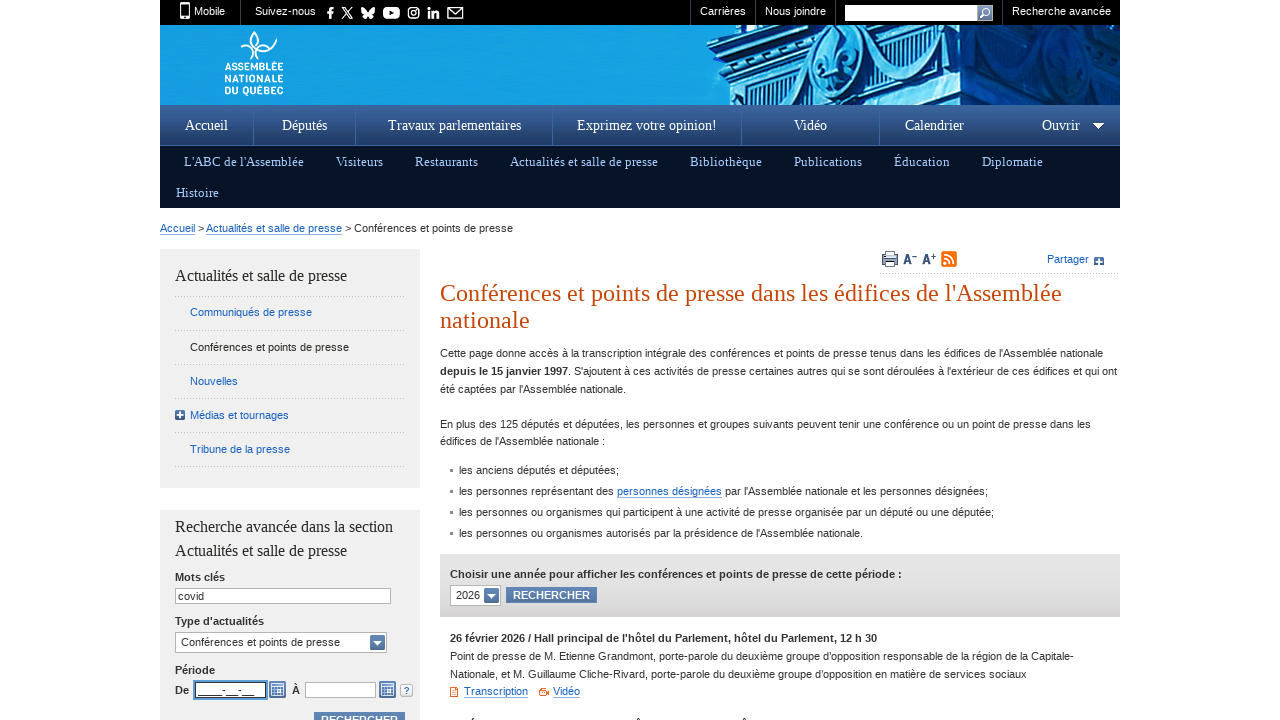

Filled start date with '2020-01-01' on input[name='ctl00$ColGauche$RechercheActualitesSallePresse$txtDateDebut']
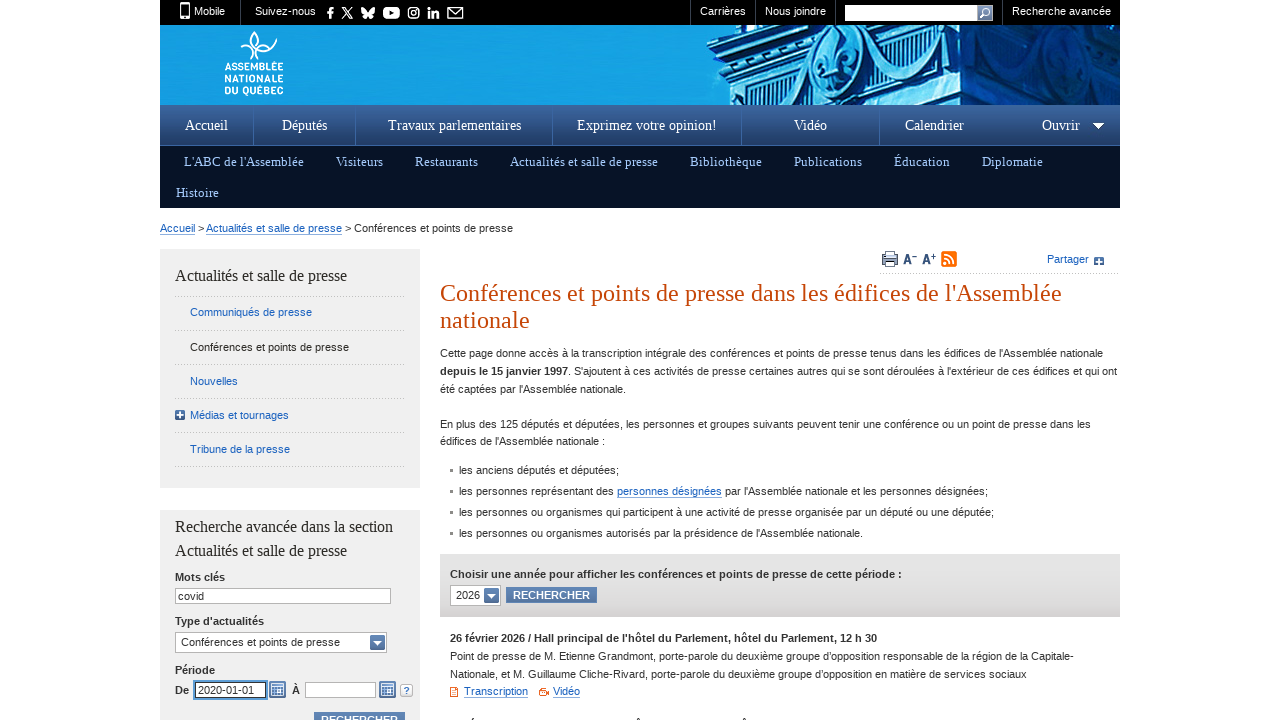

Clicked on end date input field at (340, 690) on input[name='ctl00$ColGauche$RechercheActualitesSallePresse$txtDateFin']
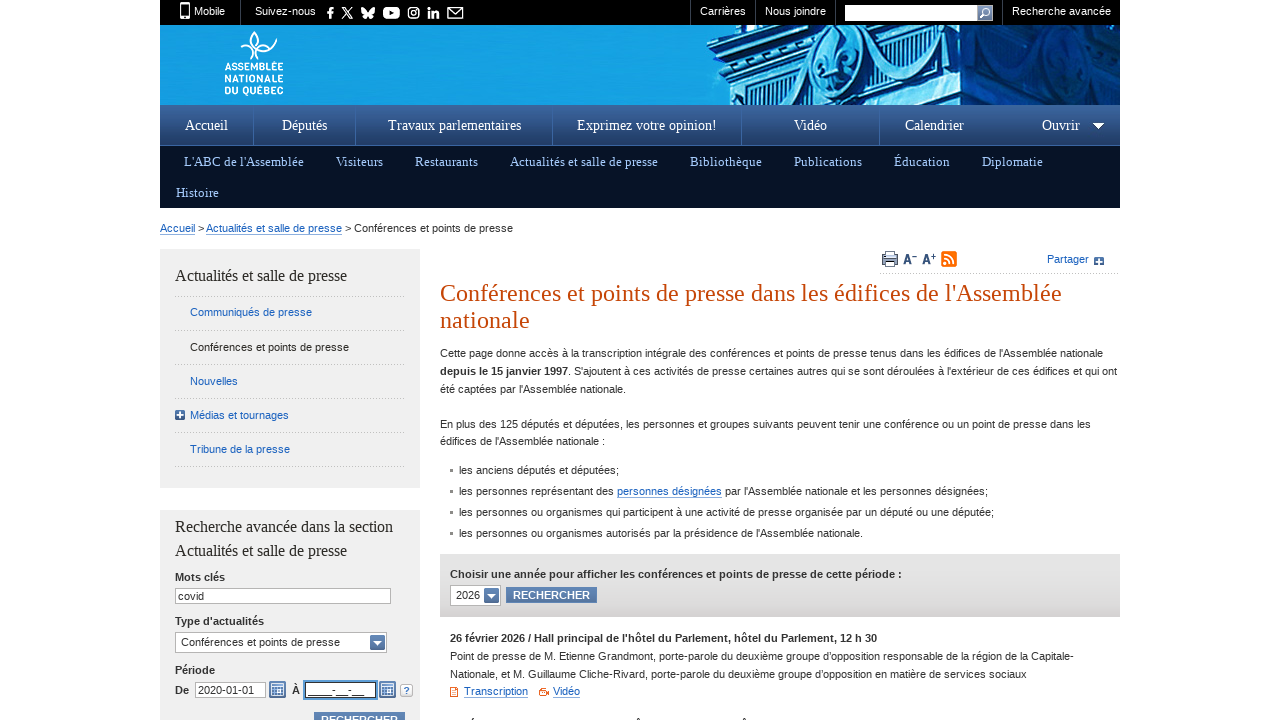

Filled end date with '2023-05-01' on input[name='ctl00$ColGauche$RechercheActualitesSallePresse$txtDateFin']
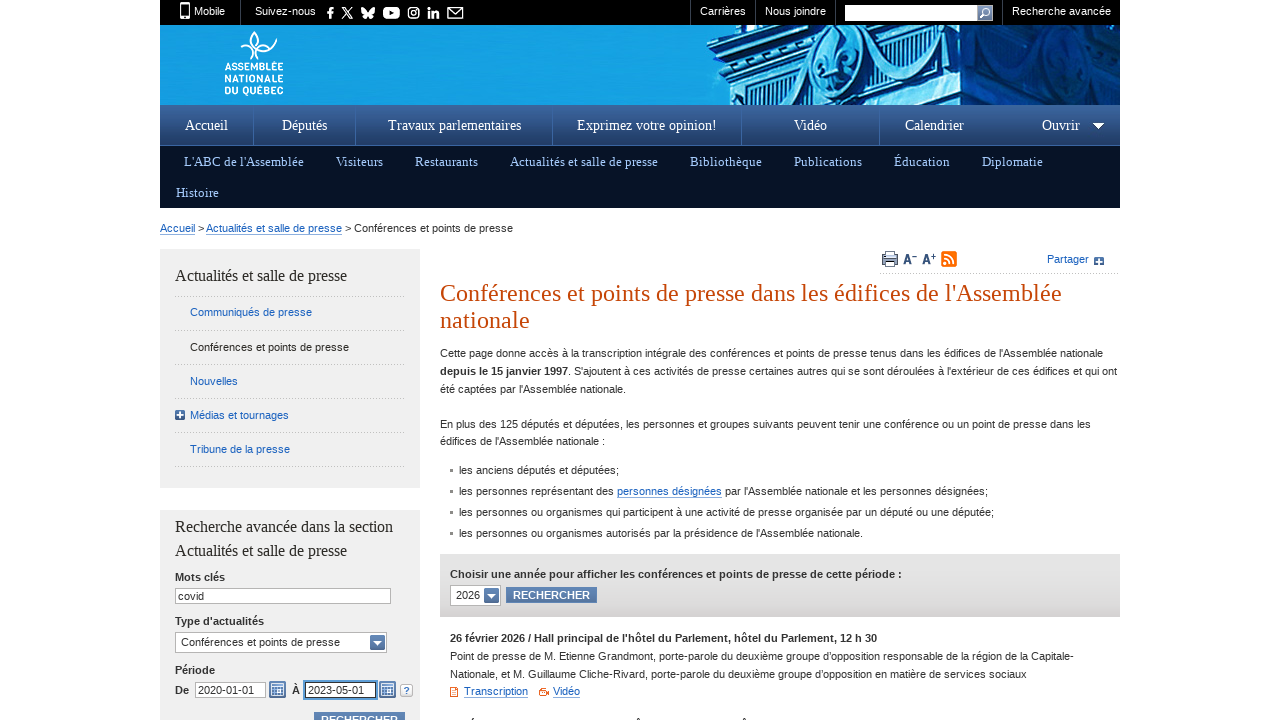

Waited 1 second for page to process
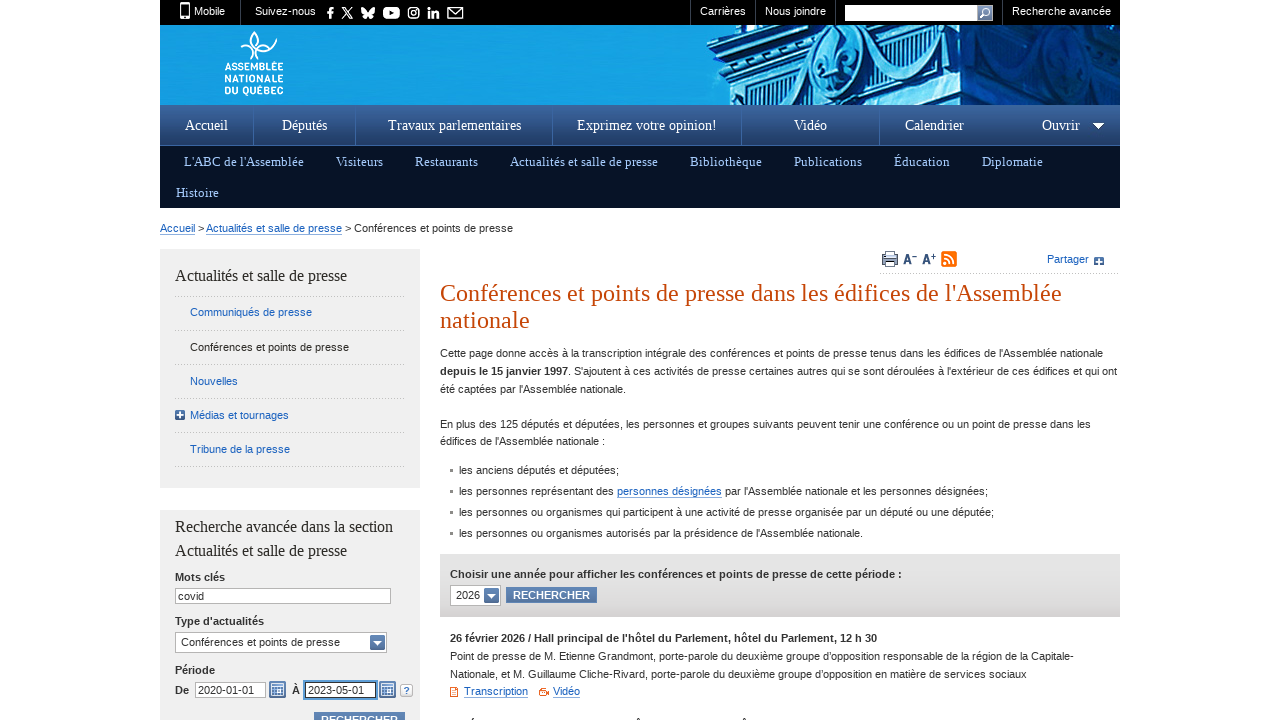

Clicked the search button to submit form at (360, 712) on .btnRechercheContextuelle > .btnSoumettre
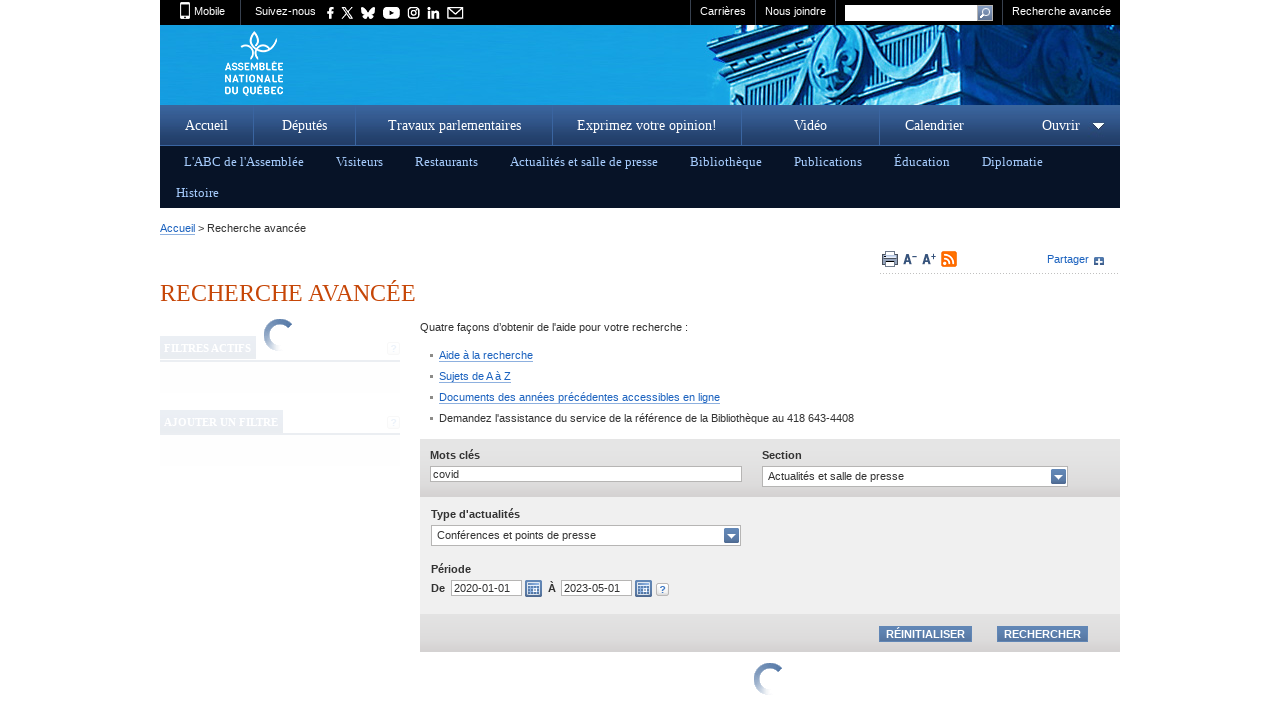

Waited 2 seconds for search results to load
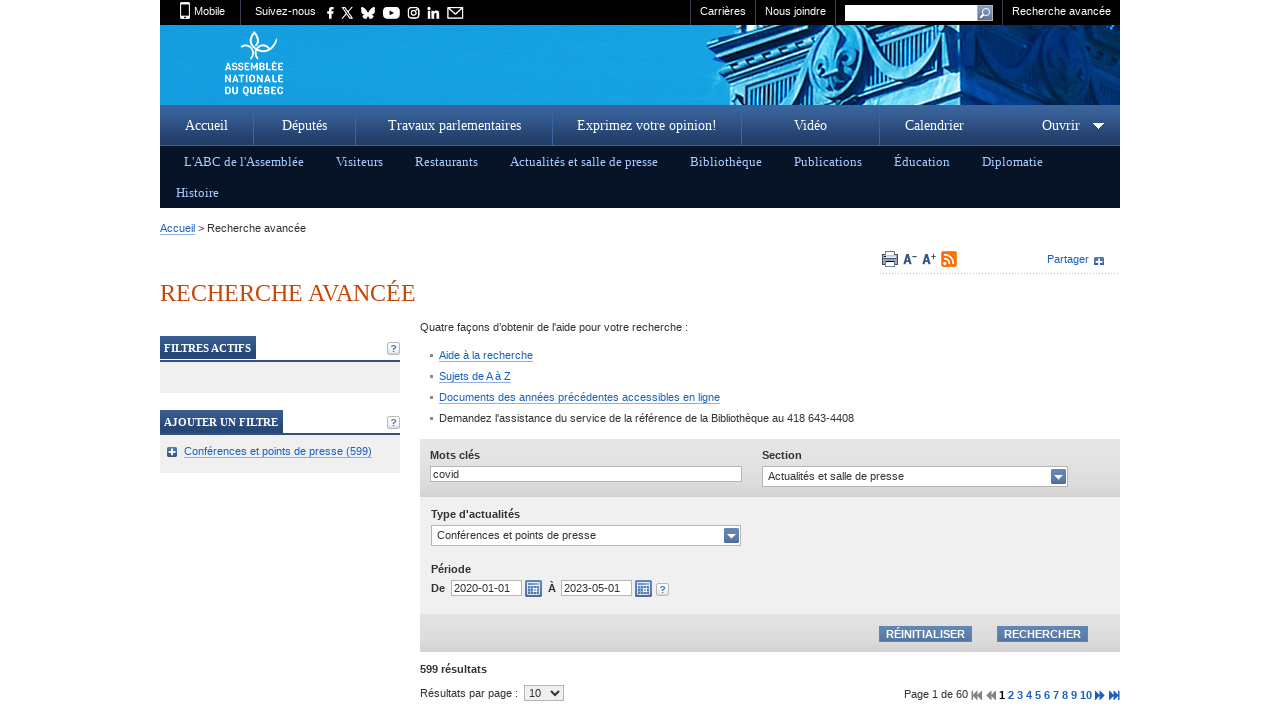

Changed results per page to 100 on .quantiteParPage
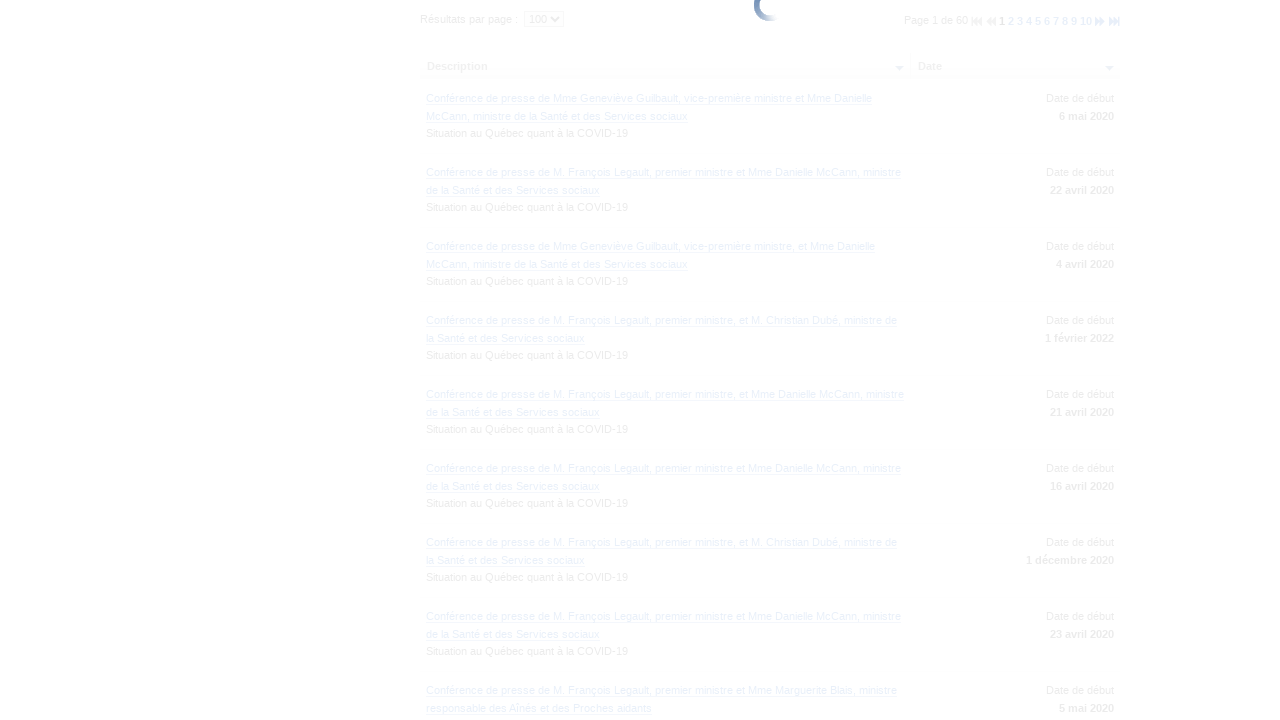

Verified search results loaded with conference and press point entries
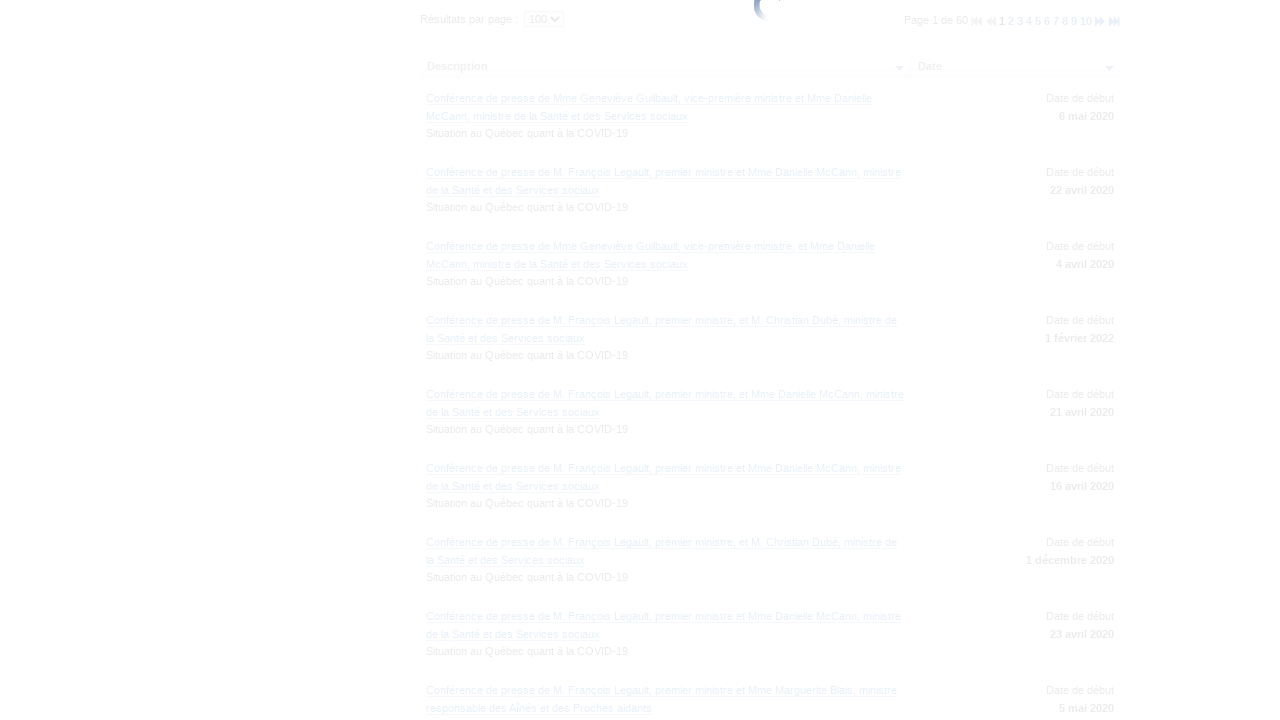

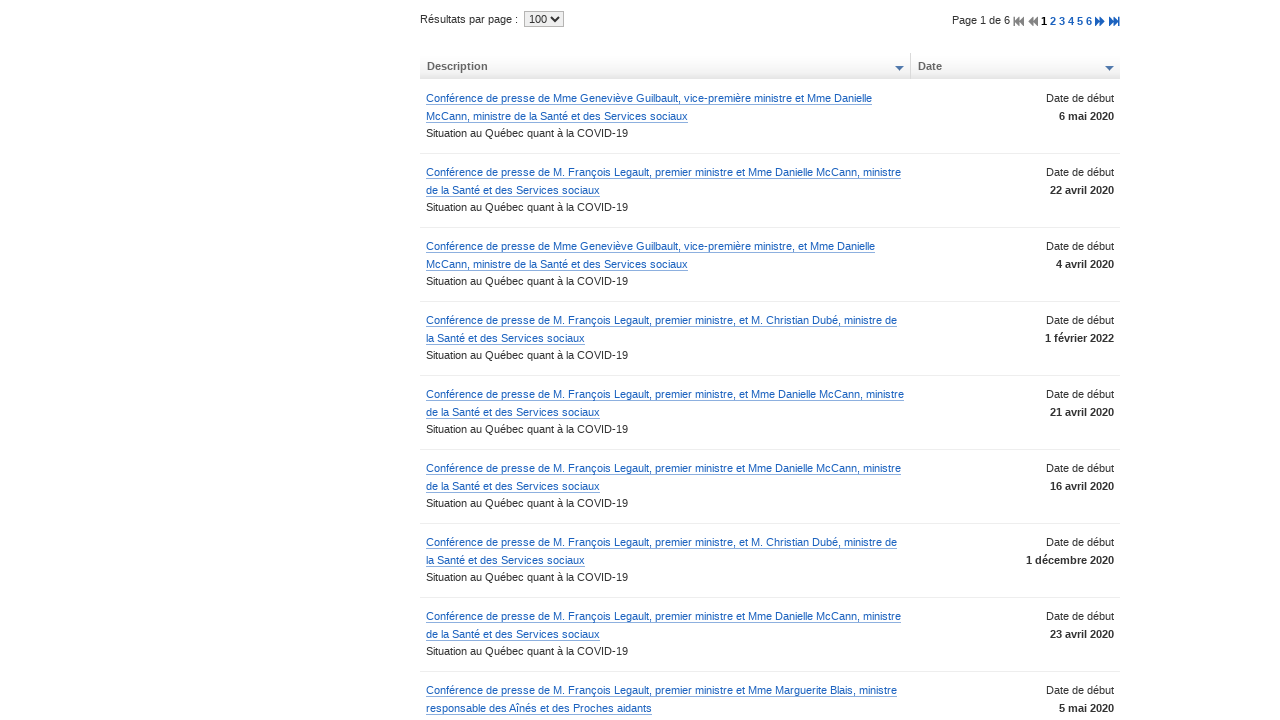